Tests browser window and tab handling by opening new tabs and windows, switching between them, and closing them

Starting URL: https://demoqa.com/browser-windows

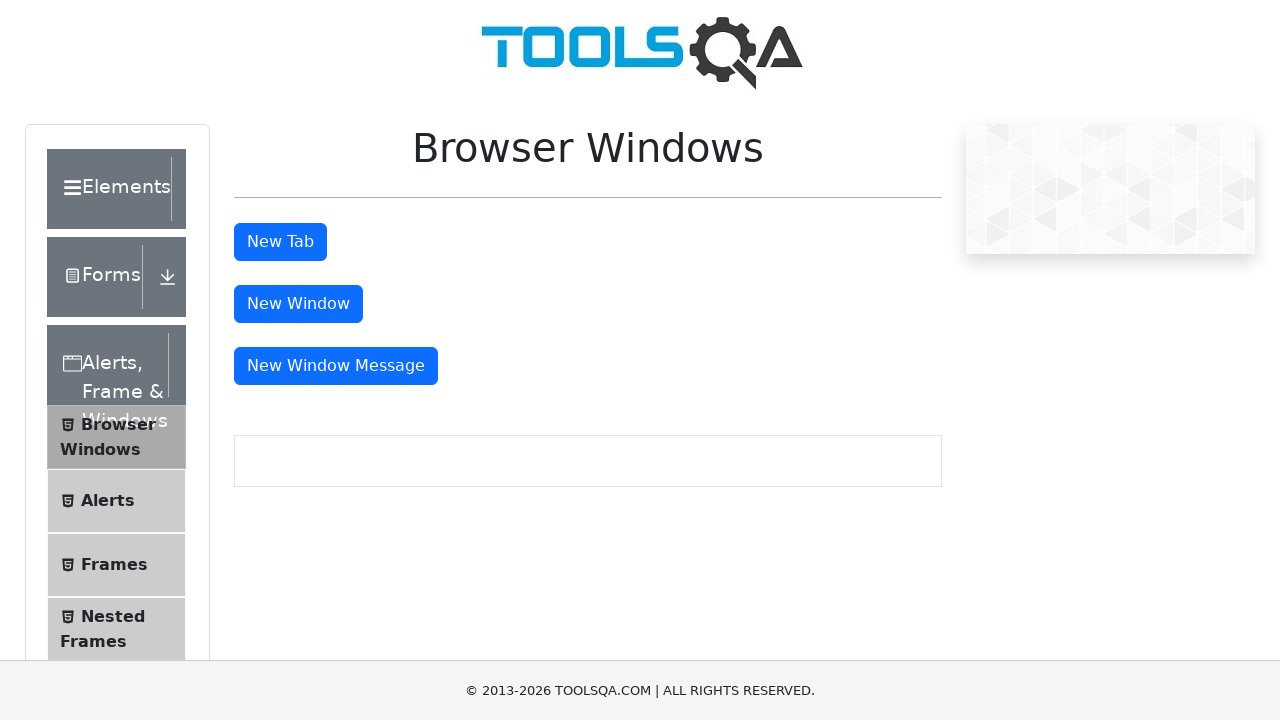

Clicked button to open new tab at (280, 242) on #tabButton
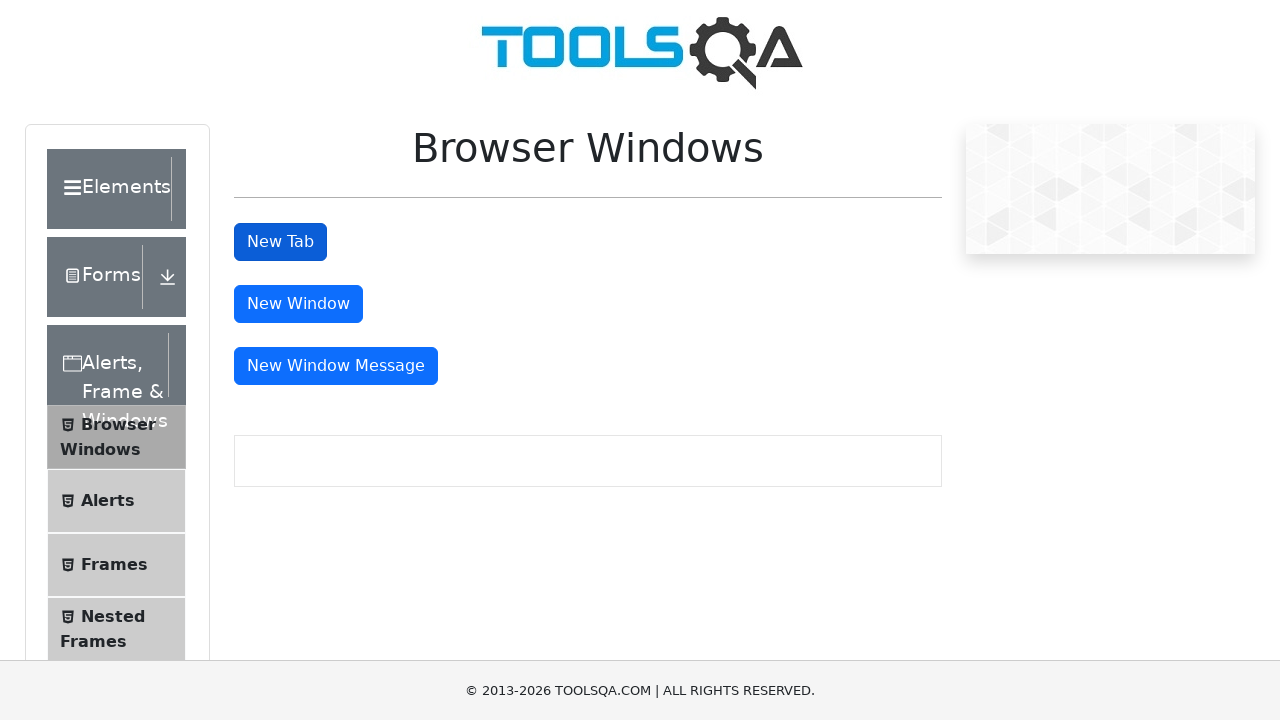

Retrieved all open pages/tabs - total count: 2
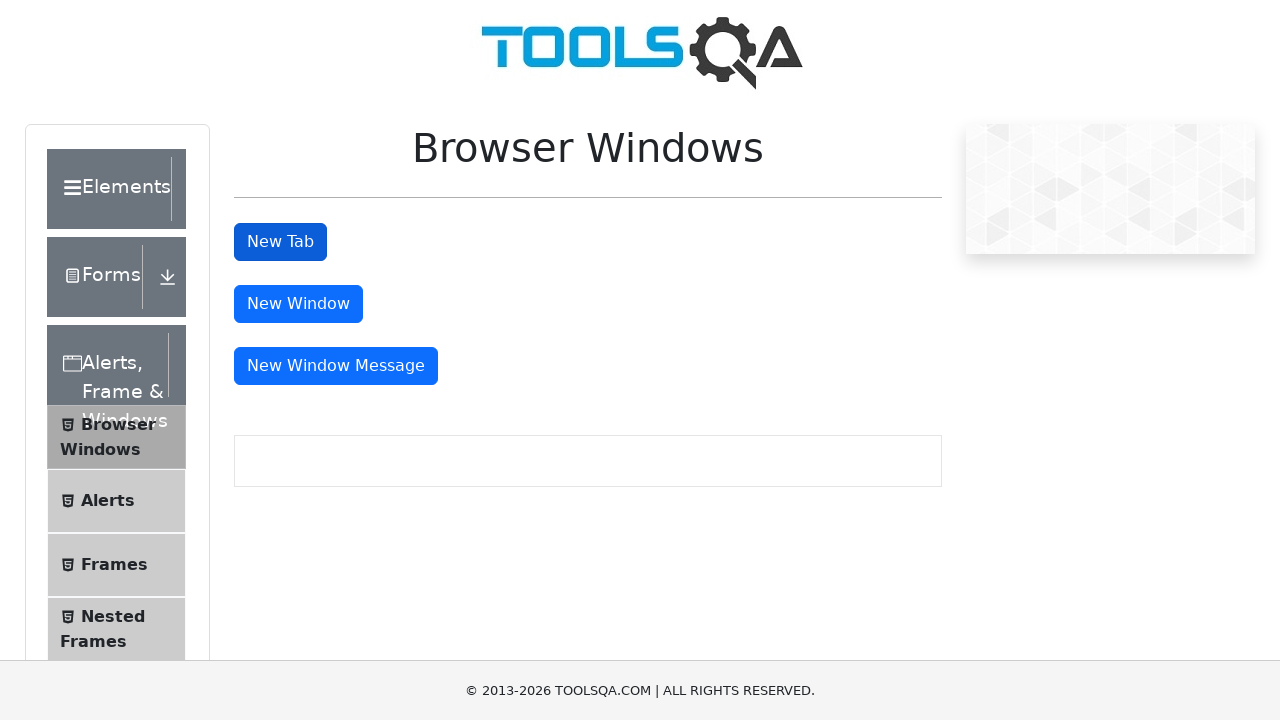

Switched to new tab - URL: https://demoqa.com/sample, Title: <bound method Page.title of <Page url='https://demoqa.com/sample'>>
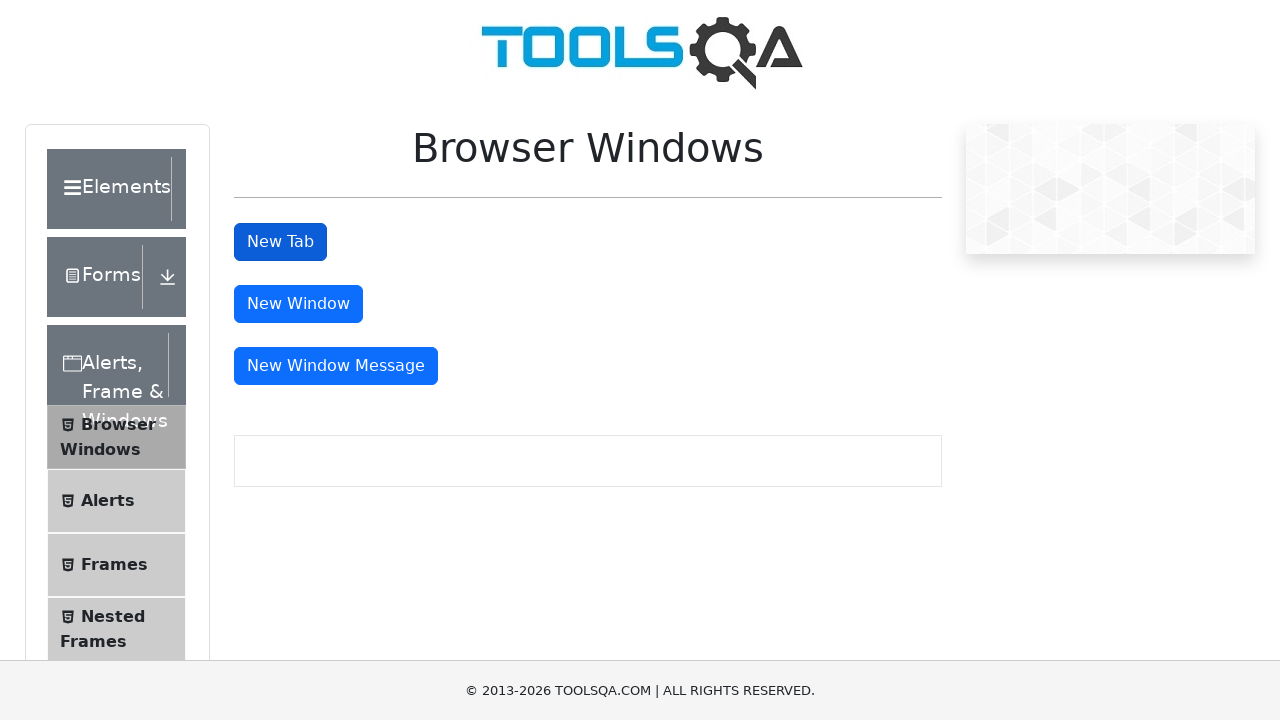

Closed the new tab
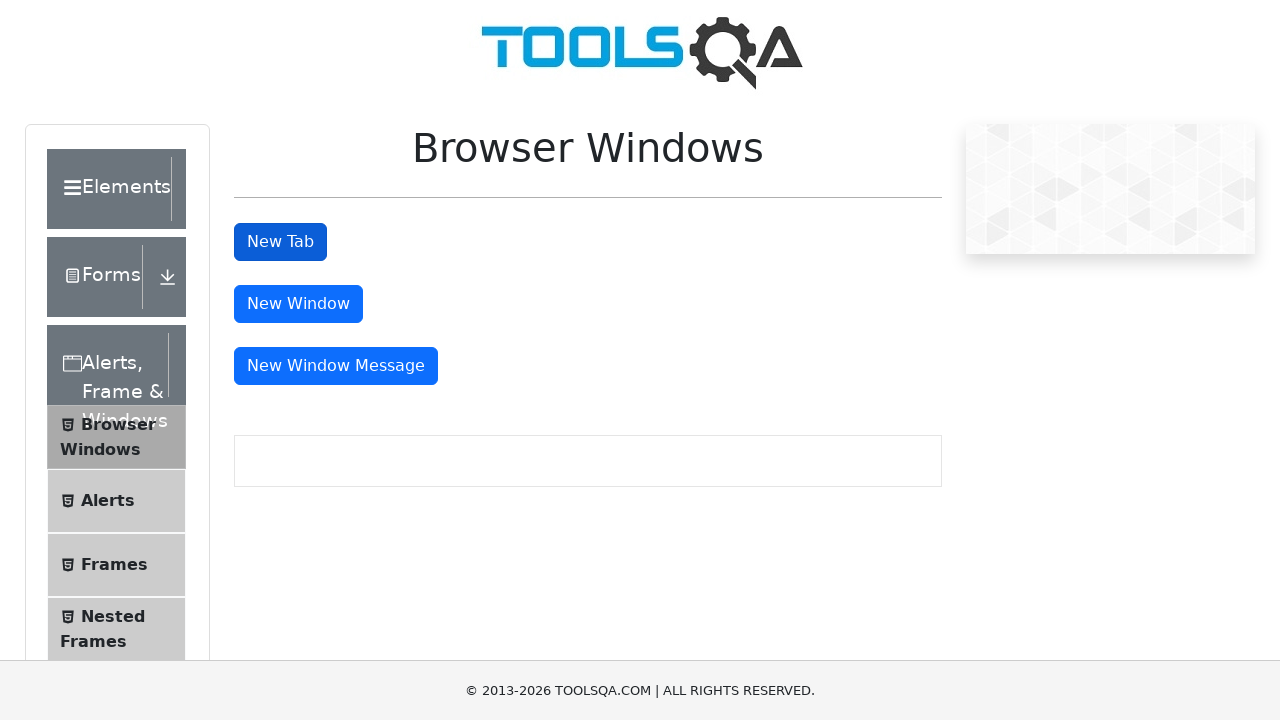

Clicked button to open new window at (298, 304) on #windowButton
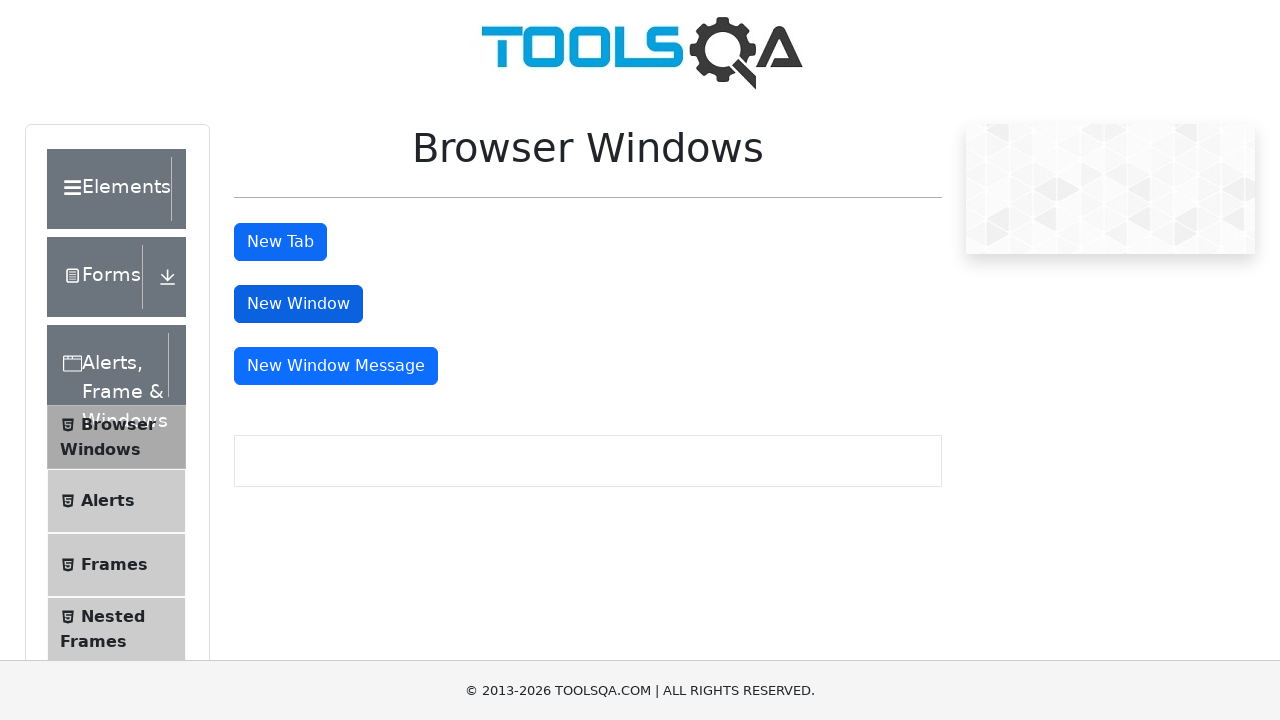

Retrieved all open pages/windows - total count: 2
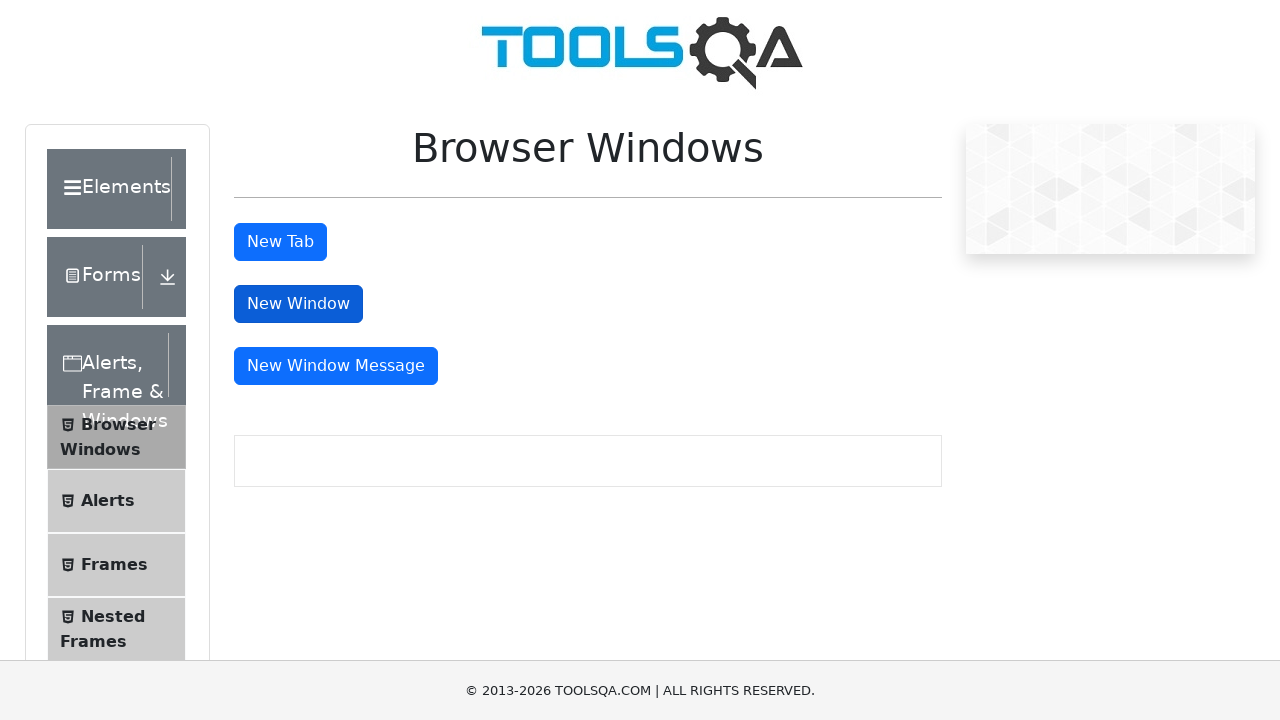

New window finished loading
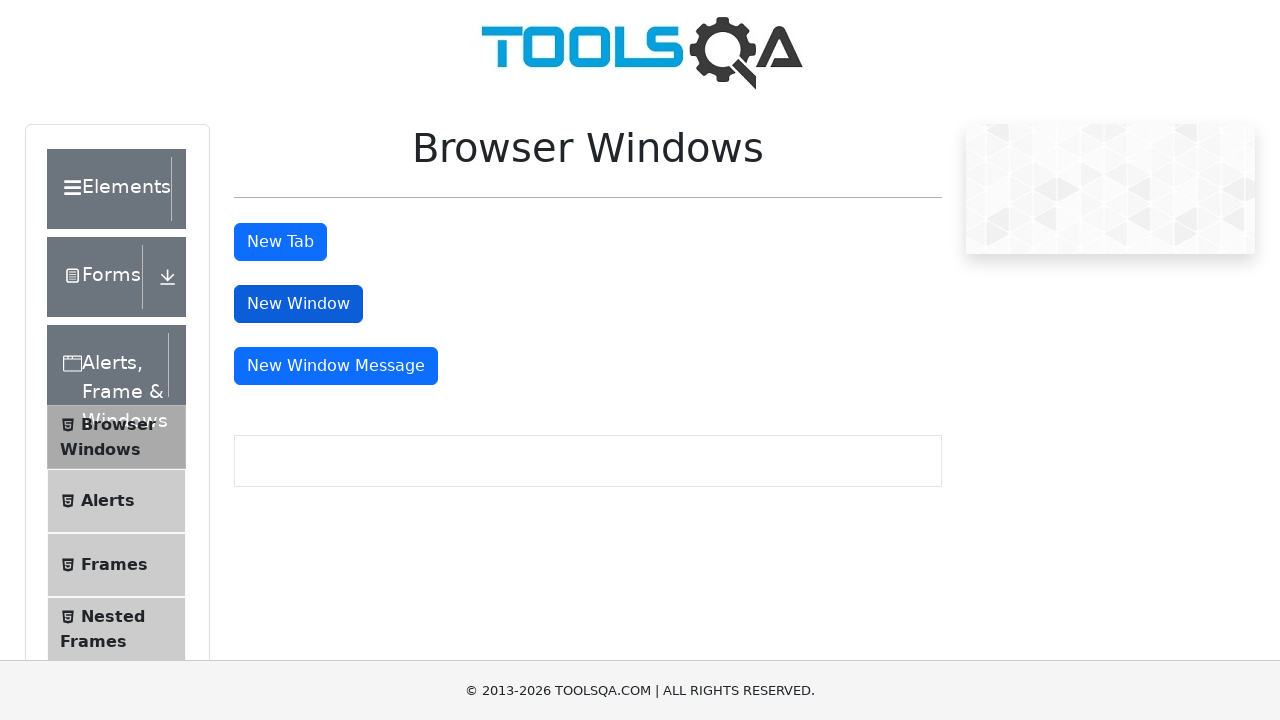

New window opened - URL: https://demoqa.com/sample, Title: <bound method Page.title of <Page url='https://demoqa.com/sample'>>
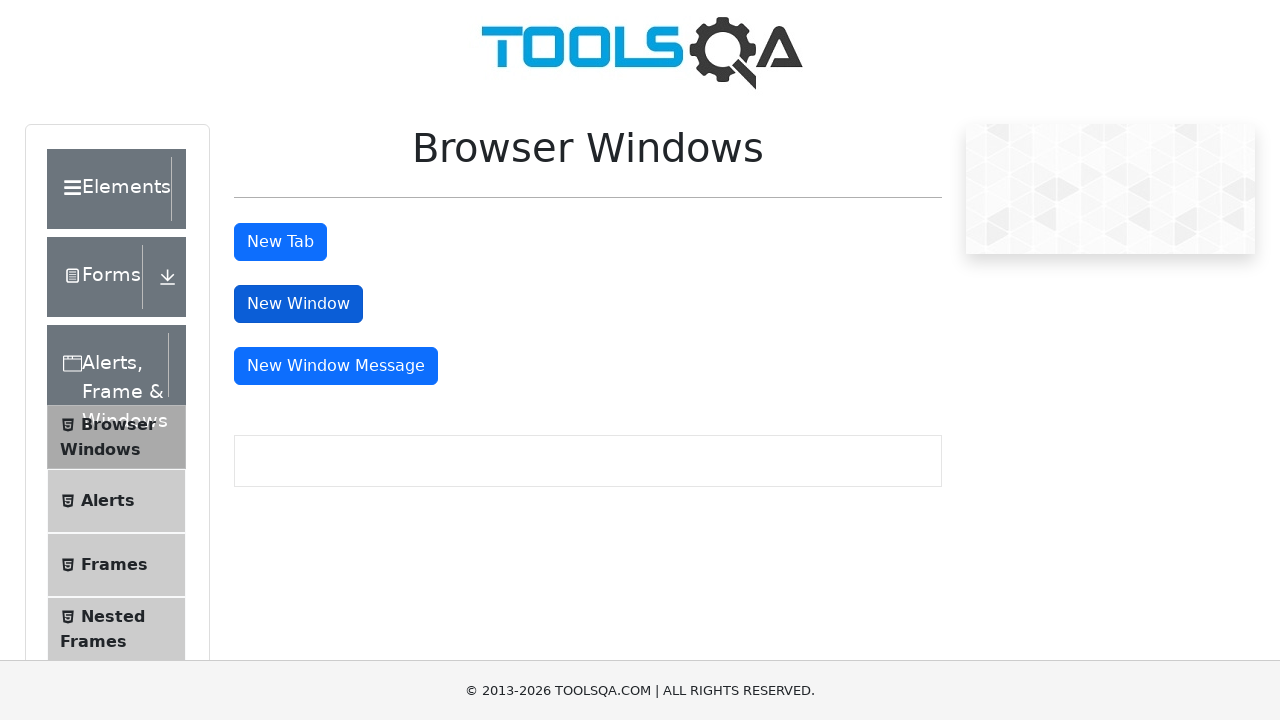

Closed the new window
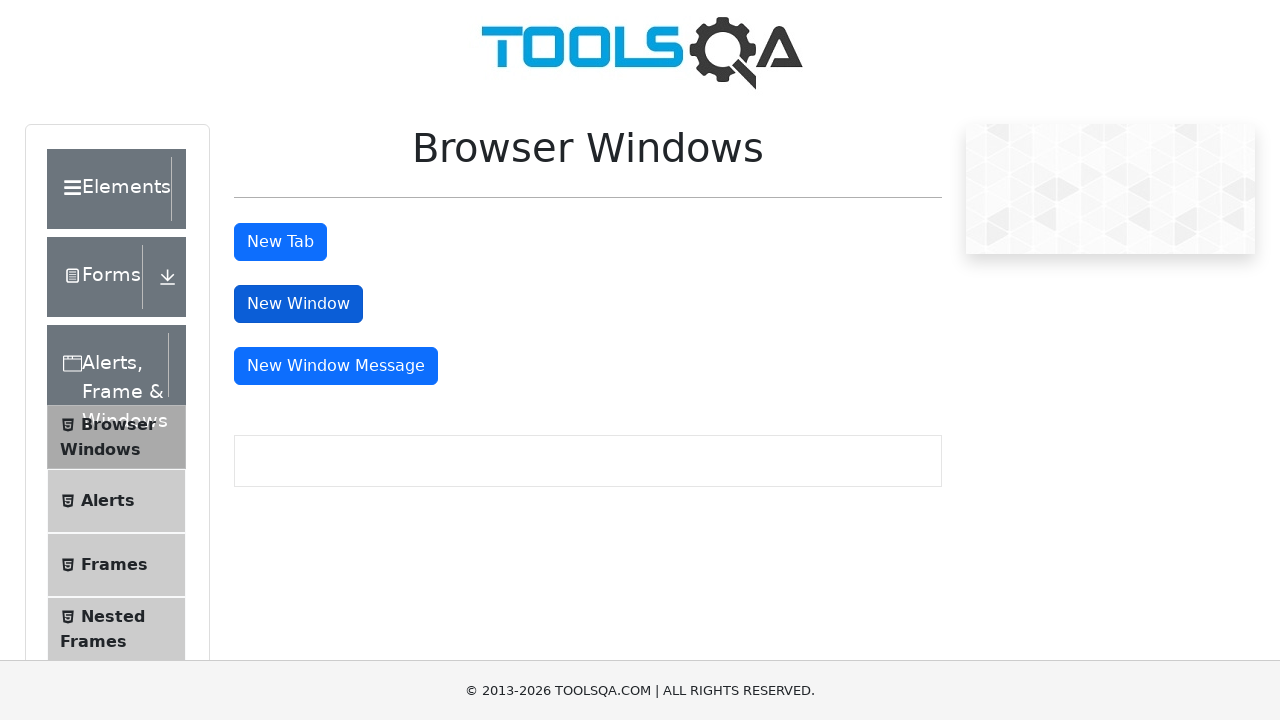

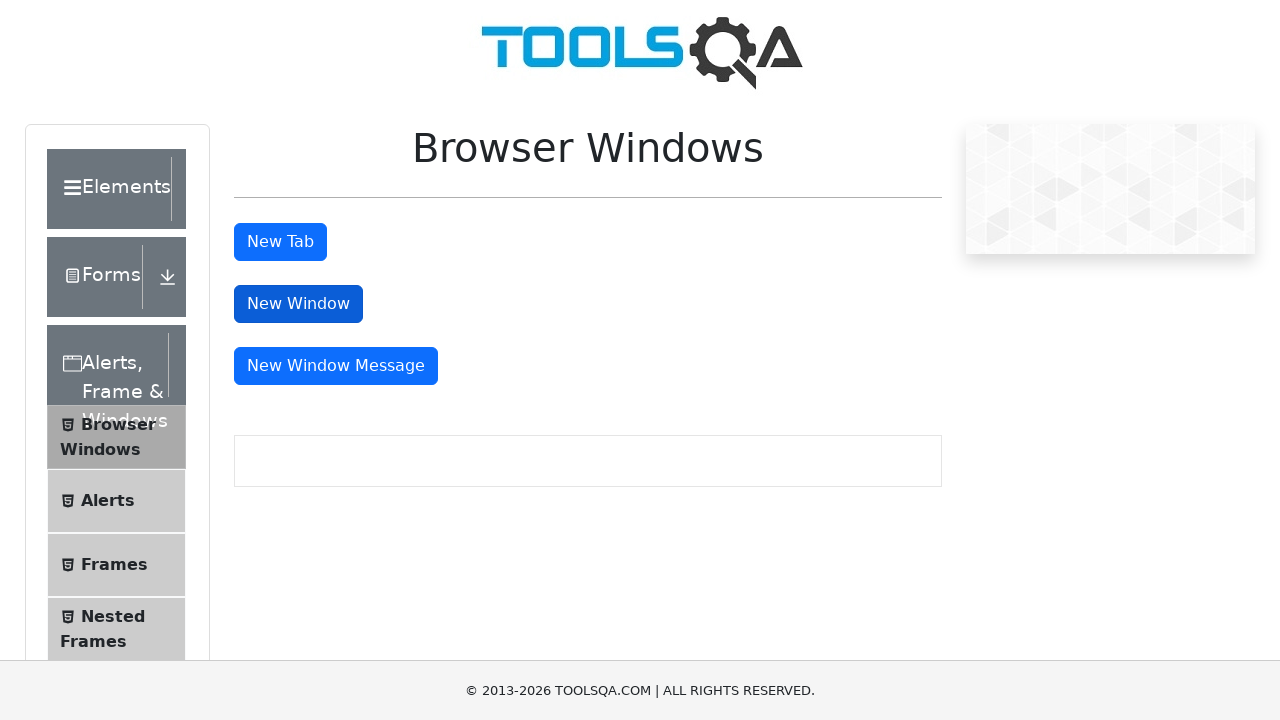